Navigates to My Account page from the homepage navigation bar and verifies the page title and URL

Starting URL: https://cms.demo.katalon.com

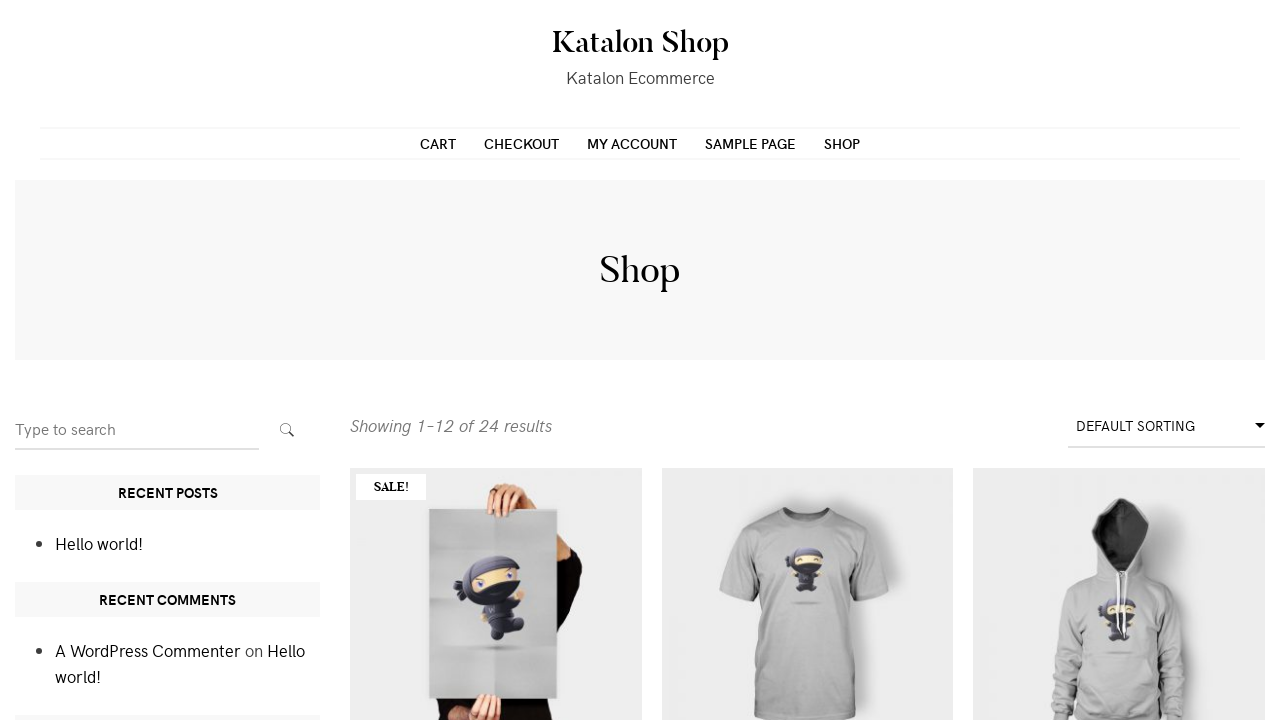

Clicked MY ACCOUNT link in navigation bar at (632, 143) on text=MY ACCOUNT
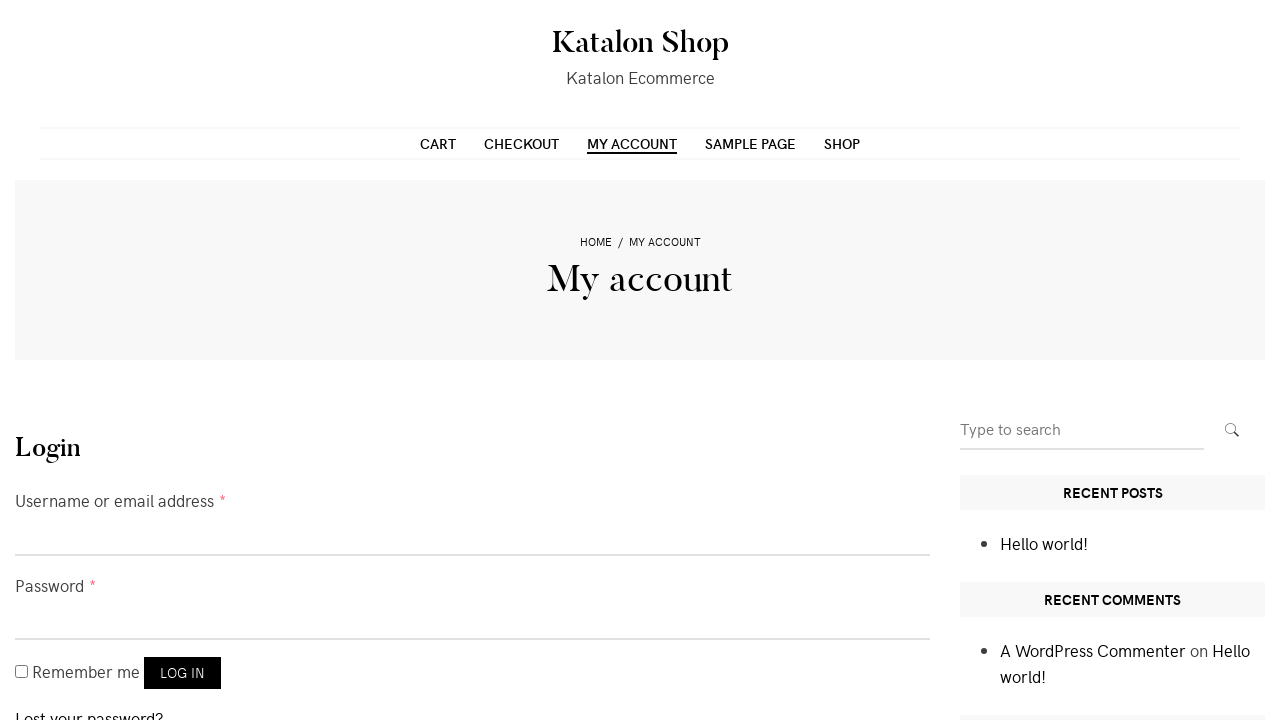

Verified page title is 'My account – Katalon Shop'
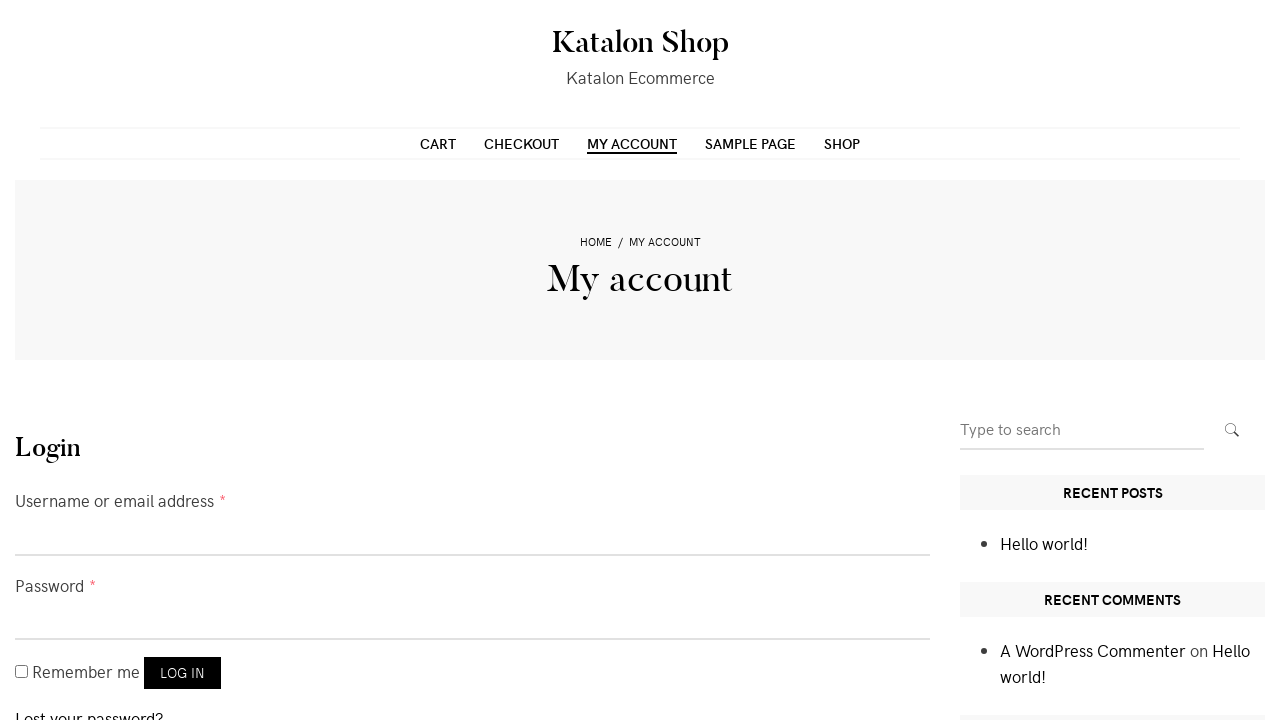

Verified URL contains '/my-account'
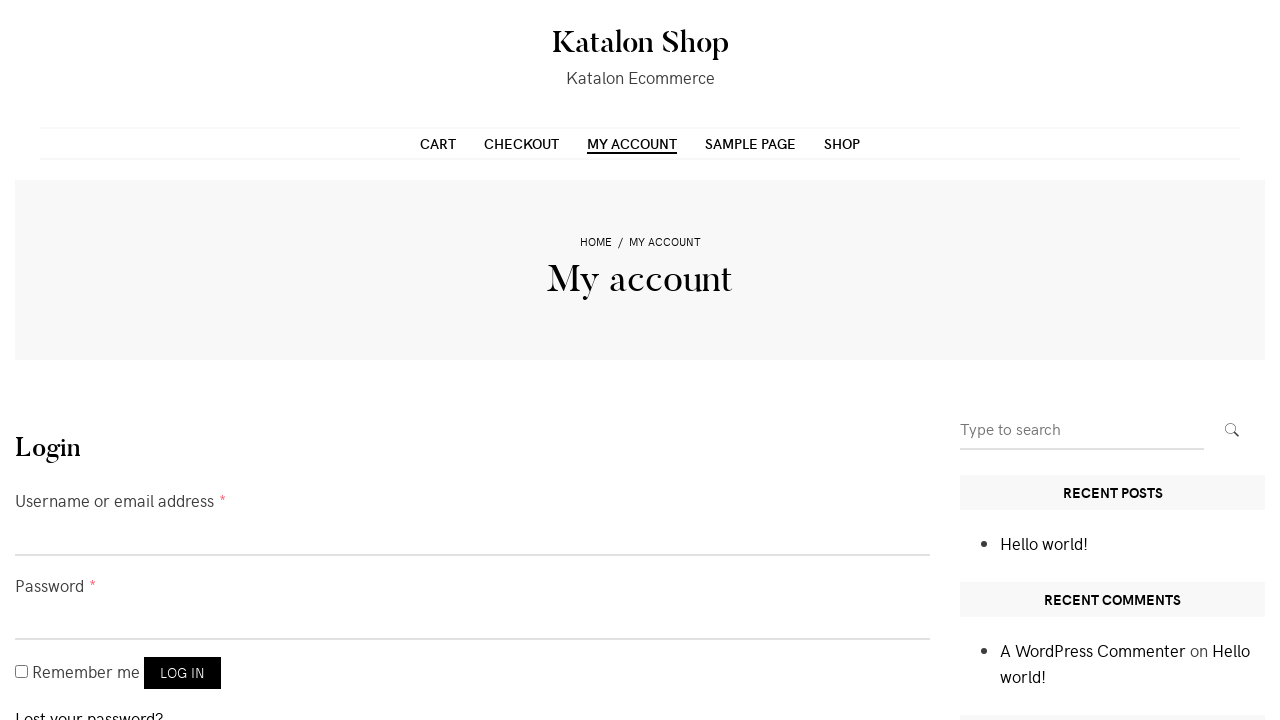

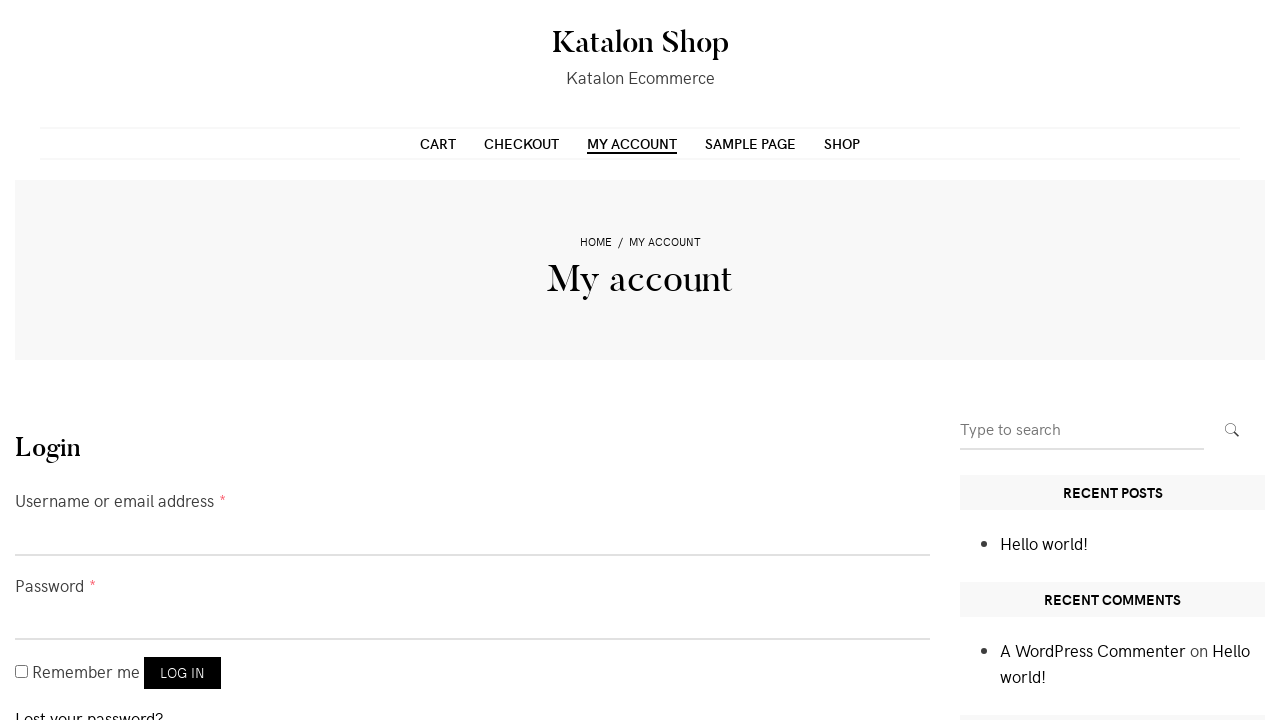